Navigates to a practice page, scrolls down, and verifies table data is displayed

Starting URL: https://rahulshettyacademy.com/AutomationPractice/

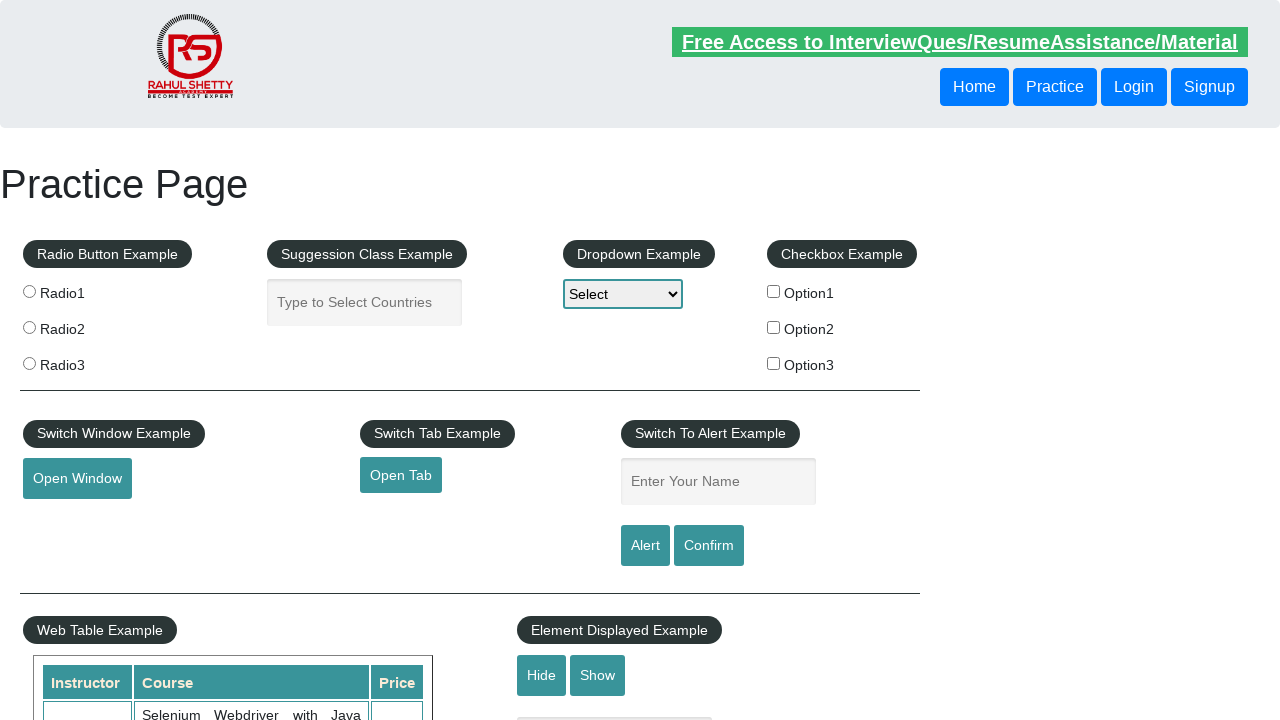

Scrolled down 450 pixels to view the table
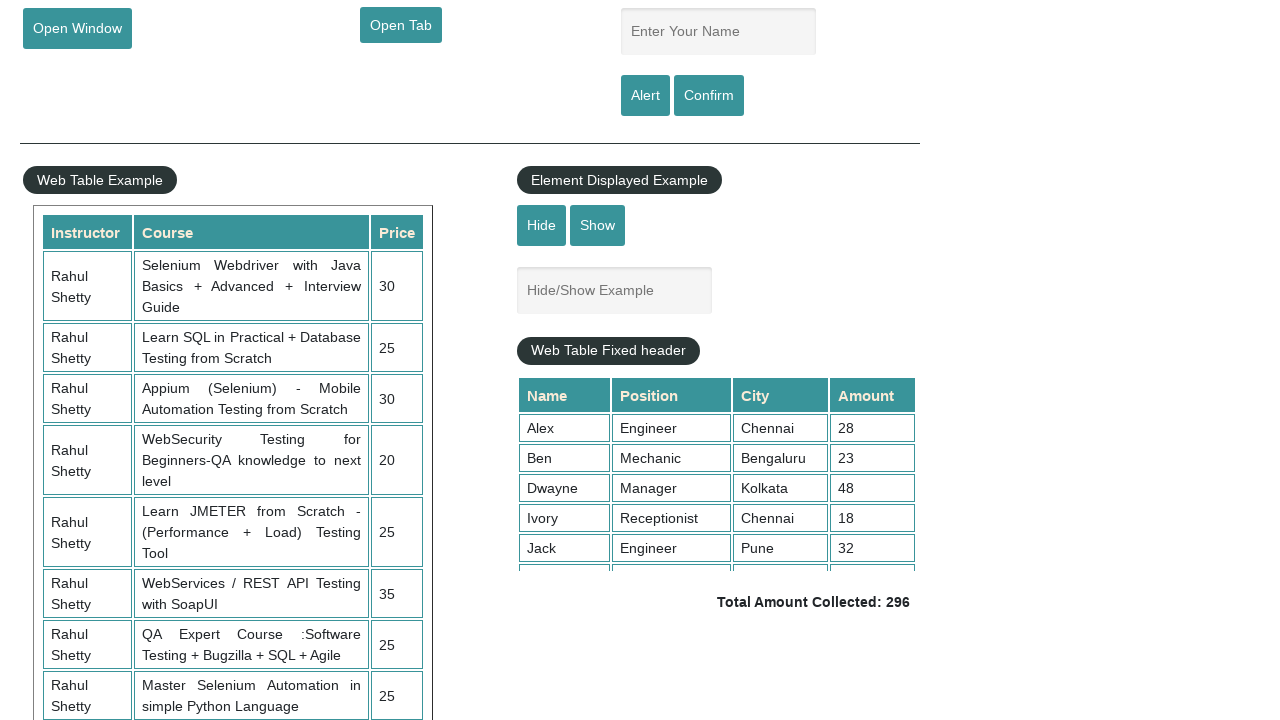

Table element loaded and became visible
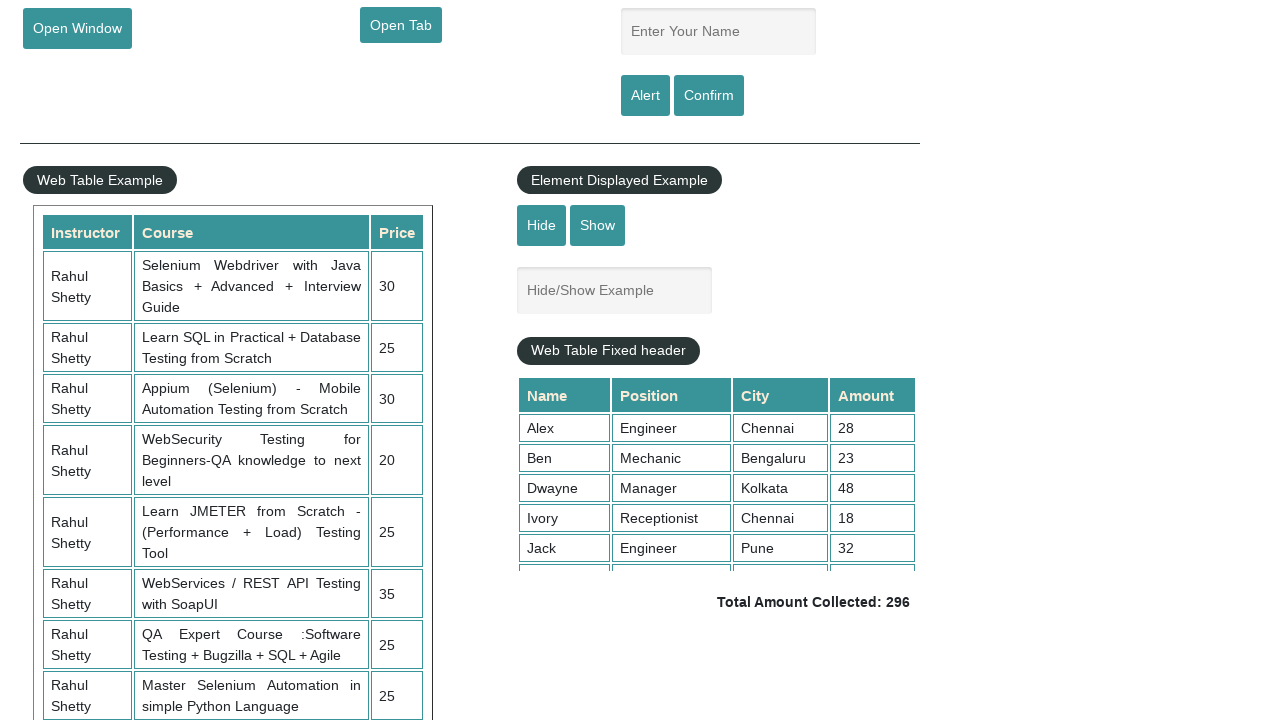

Price column (3rd column) data is displayed in the table
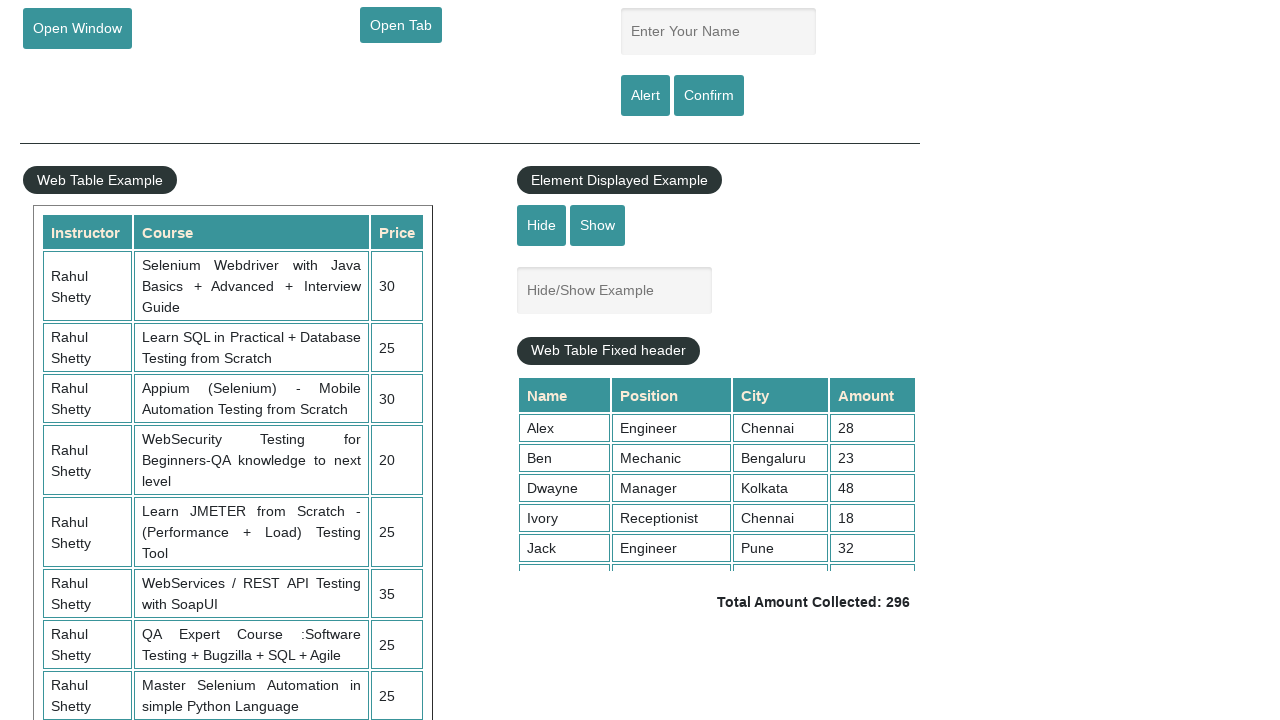

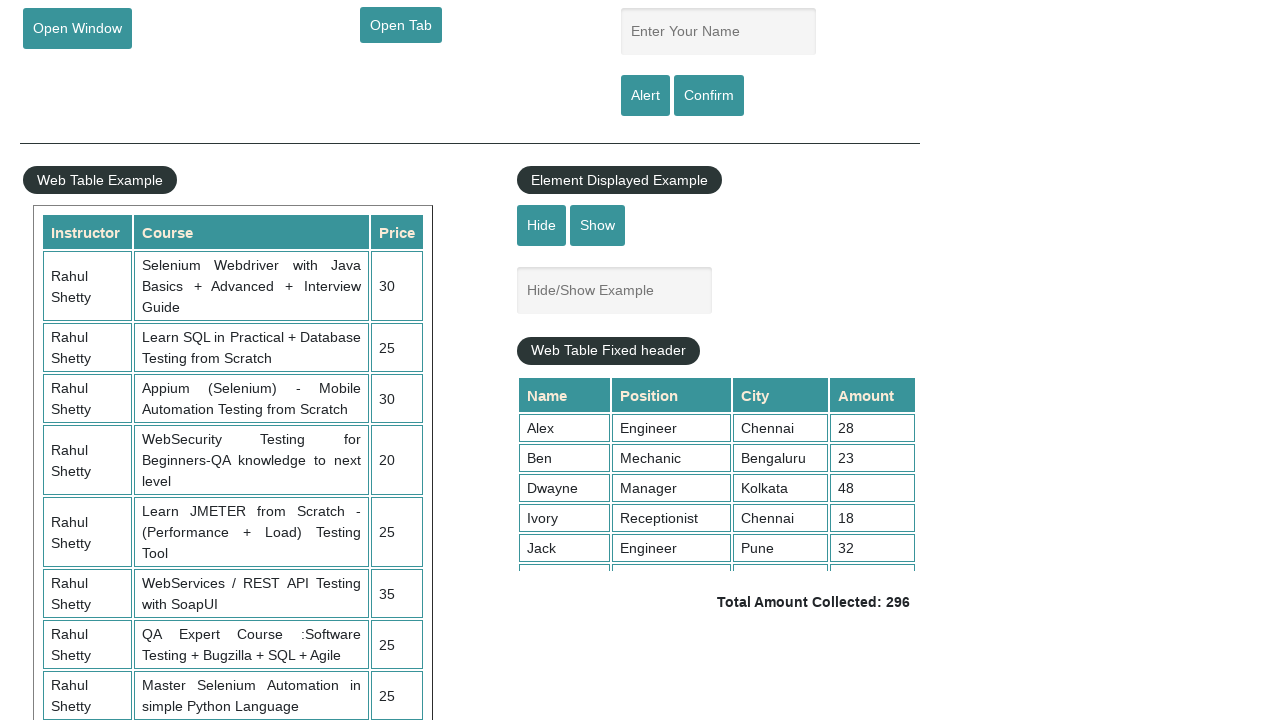